Tests form validation error with invalid employee number "@" (special character) and valid directivo "+"

Starting URL: https://elenarivero.github.io/Ejercicio2/index.html

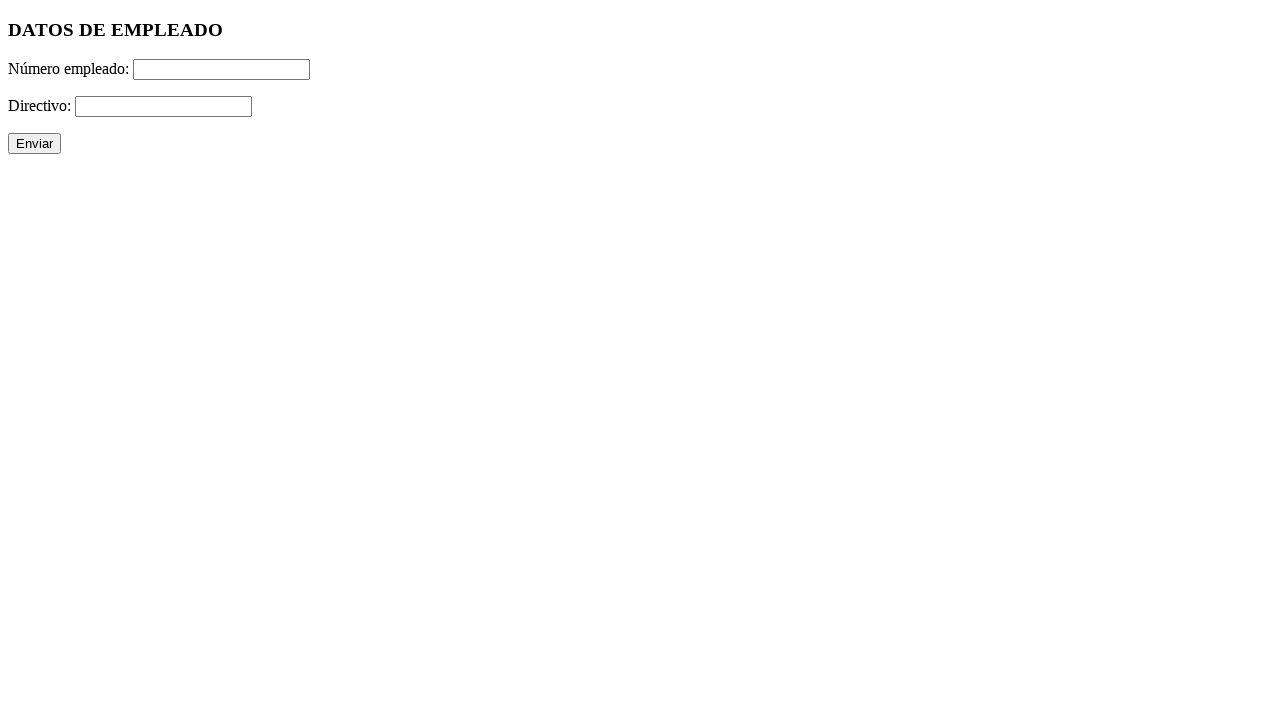

Filled employee number field with invalid special character '@' on #numero
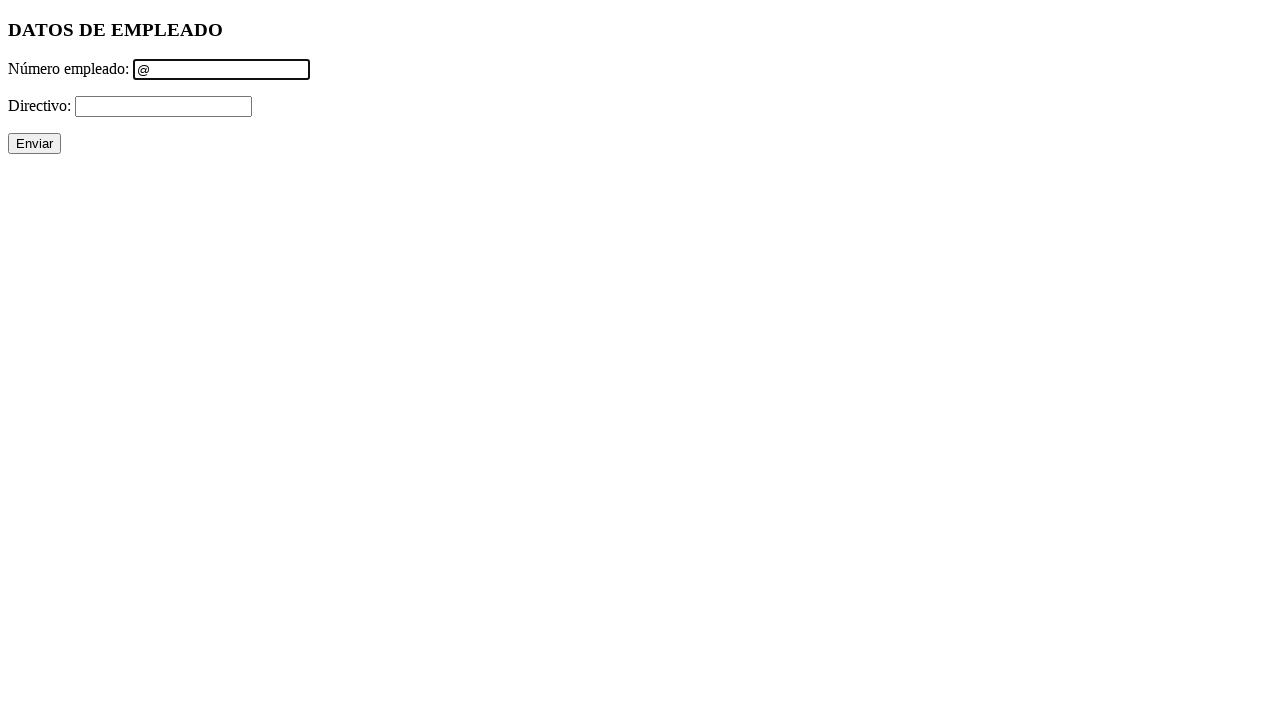

Filled directivo field with '+' on #directivo
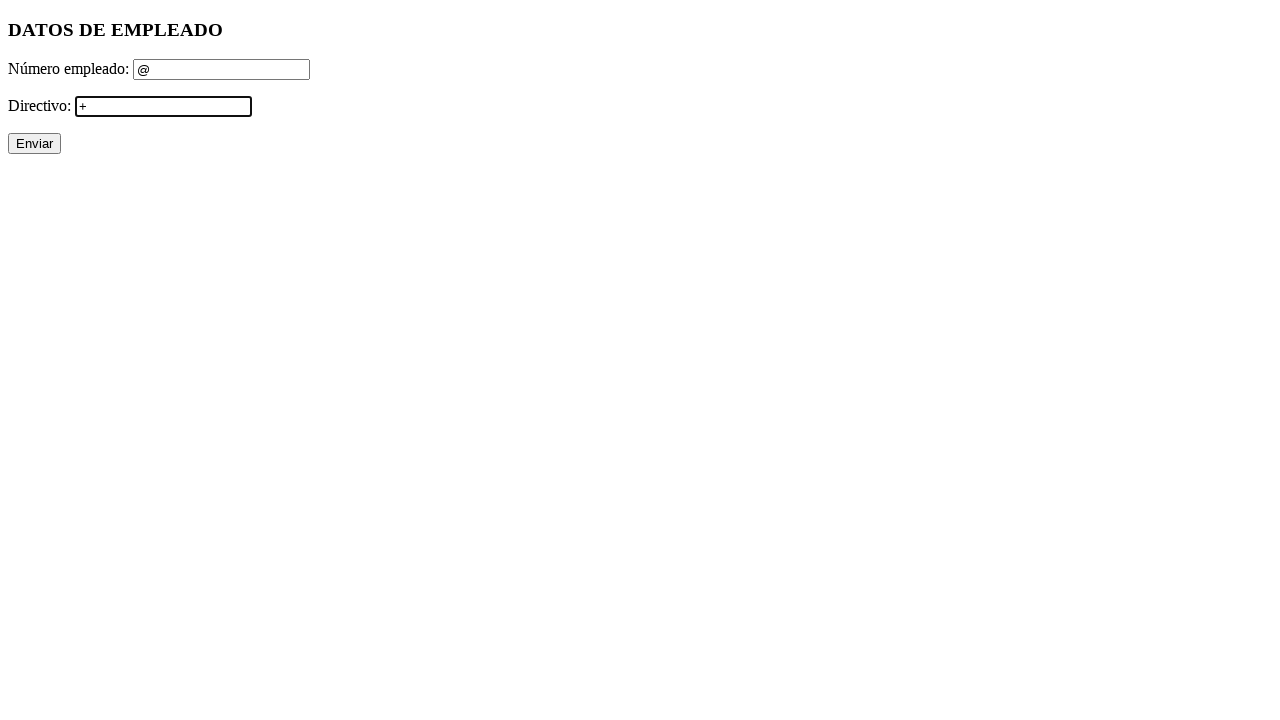

Clicked form submit button at (34, 144) on xpath=//p/input[@type='submit']
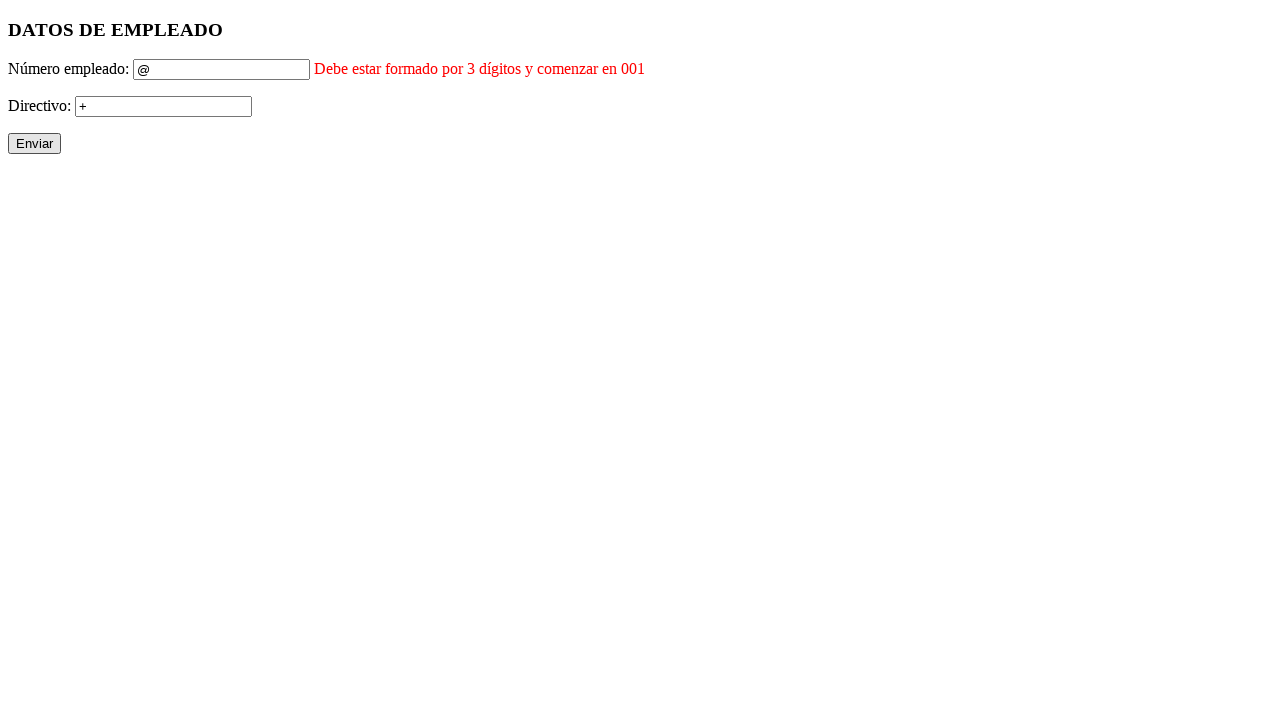

Error message for employee number field is now visible
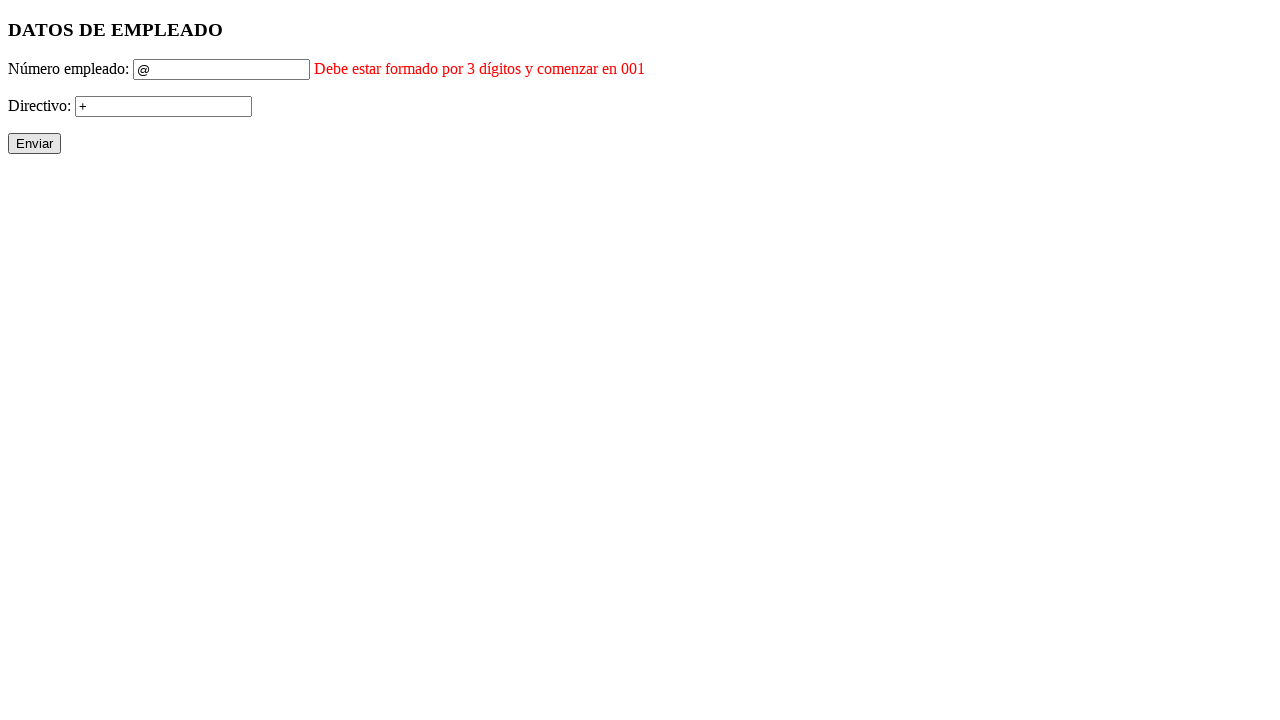

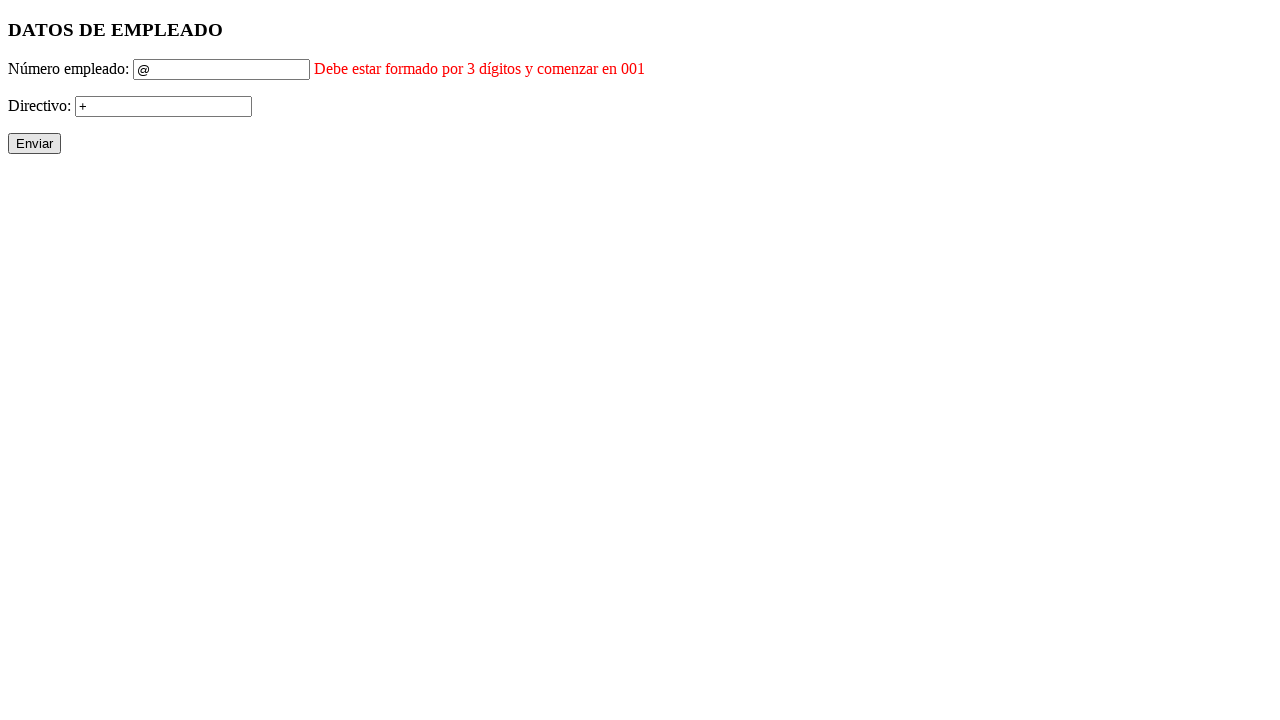